Tests a simple form submission by filling in first name, last name, and email fields, then clicking the submit button

Starting URL: https://secure-retreat-92358.herokuapp.com/

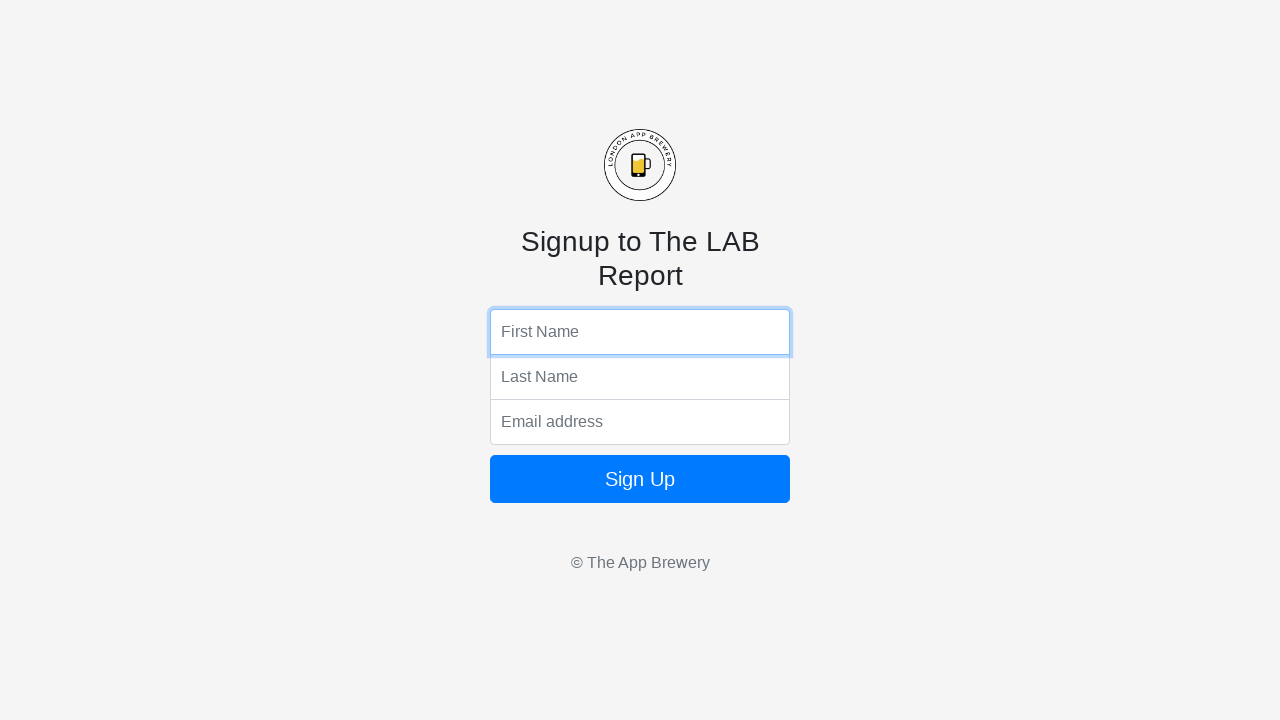

Filled first name field with 'Victoria' on input[name='fName']
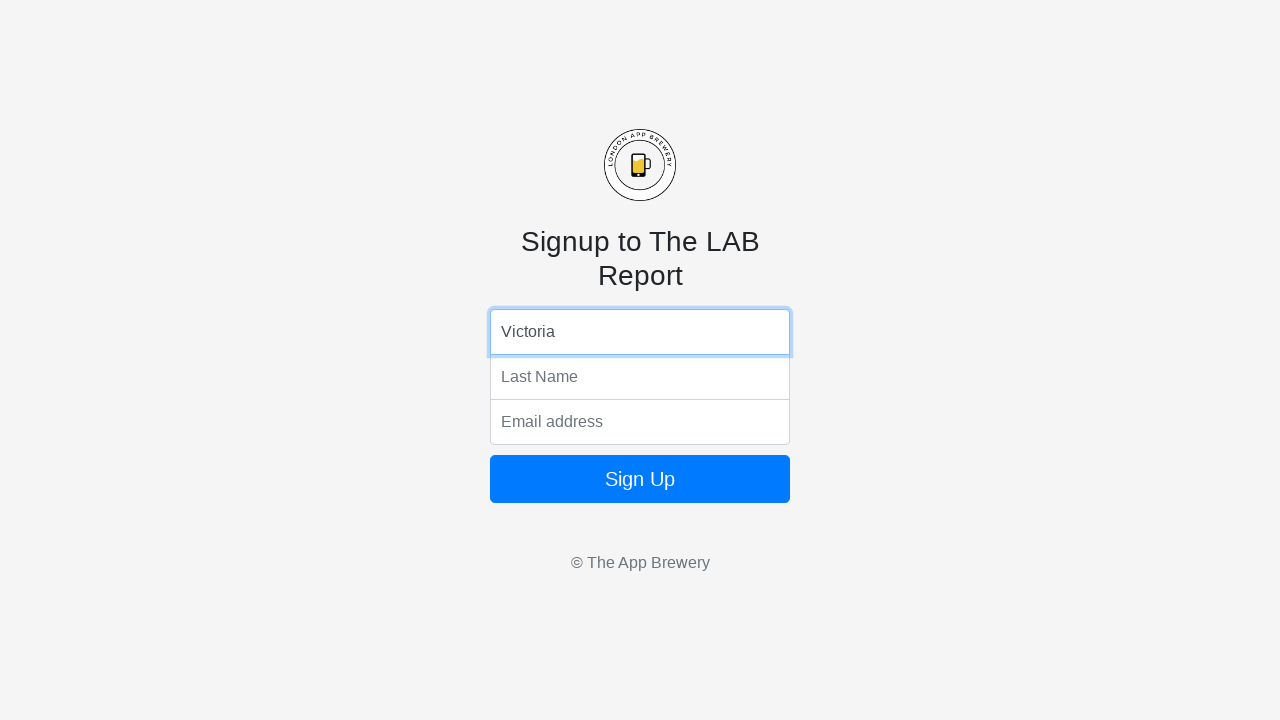

Filled last name field with 'Chen' on input[name='lName']
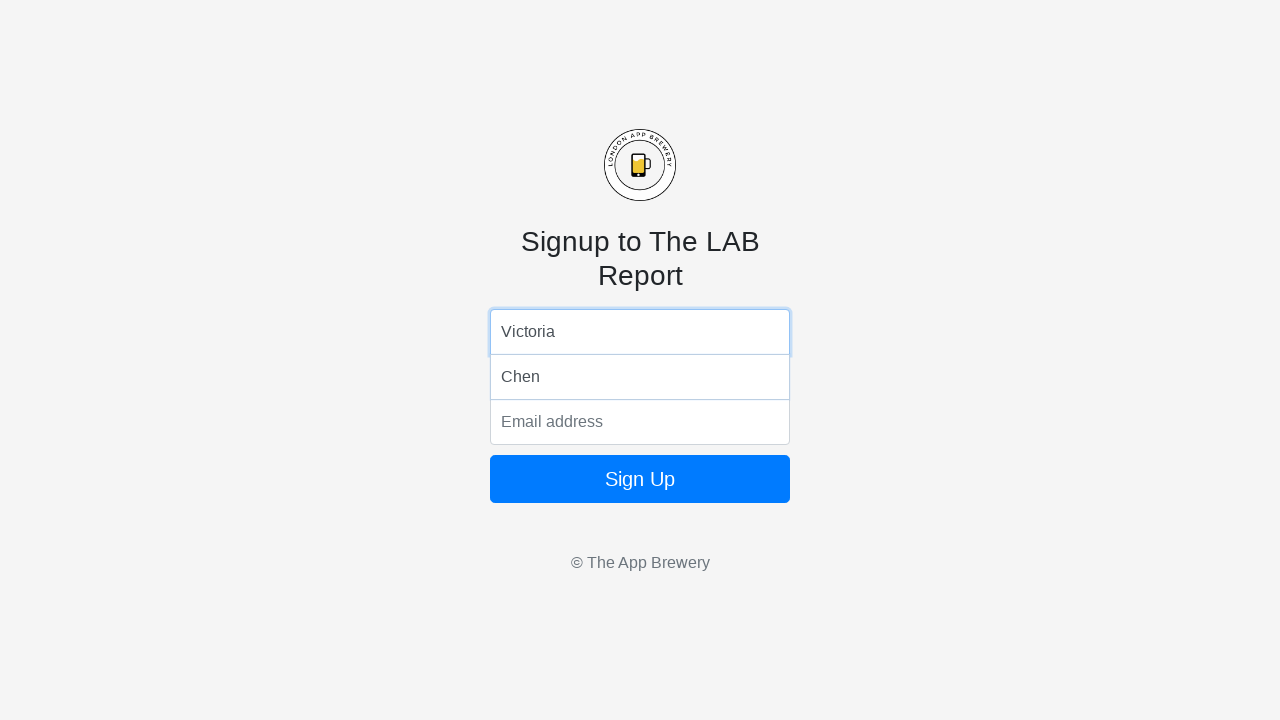

Filled email field with 'email@email.com' on input[name='email']
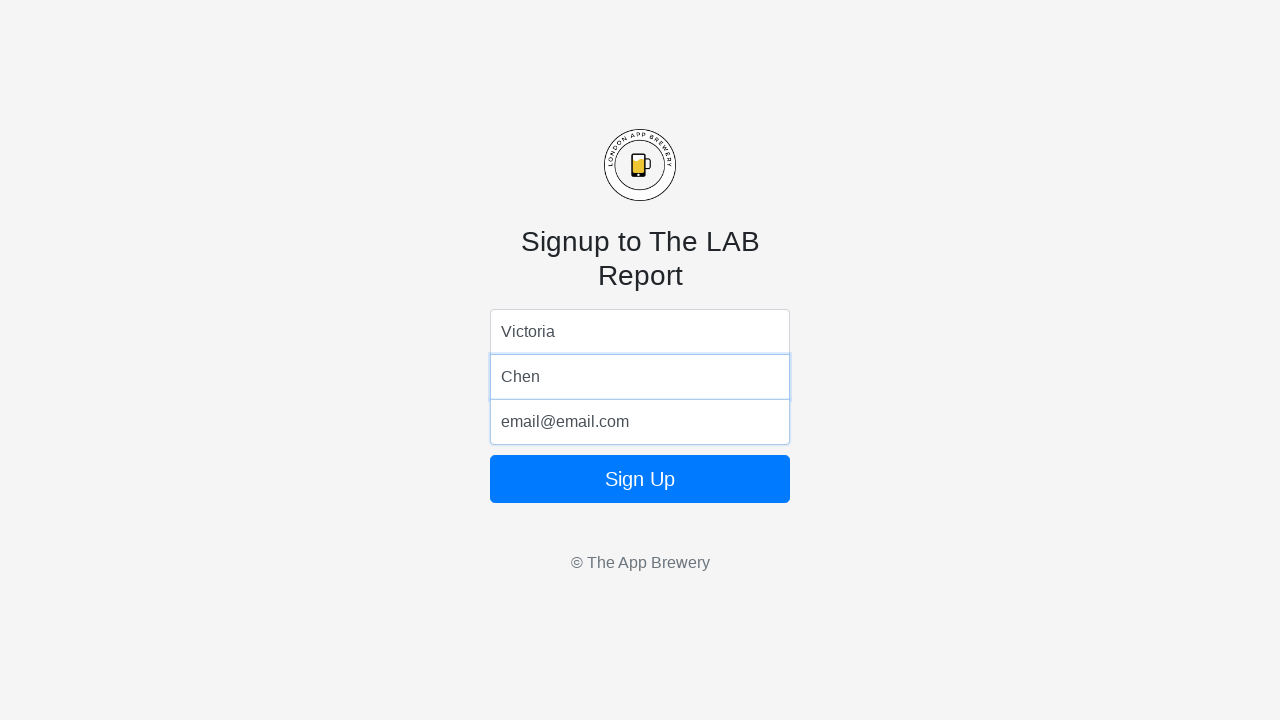

Clicked submit button to submit form at (640, 479) on .btn
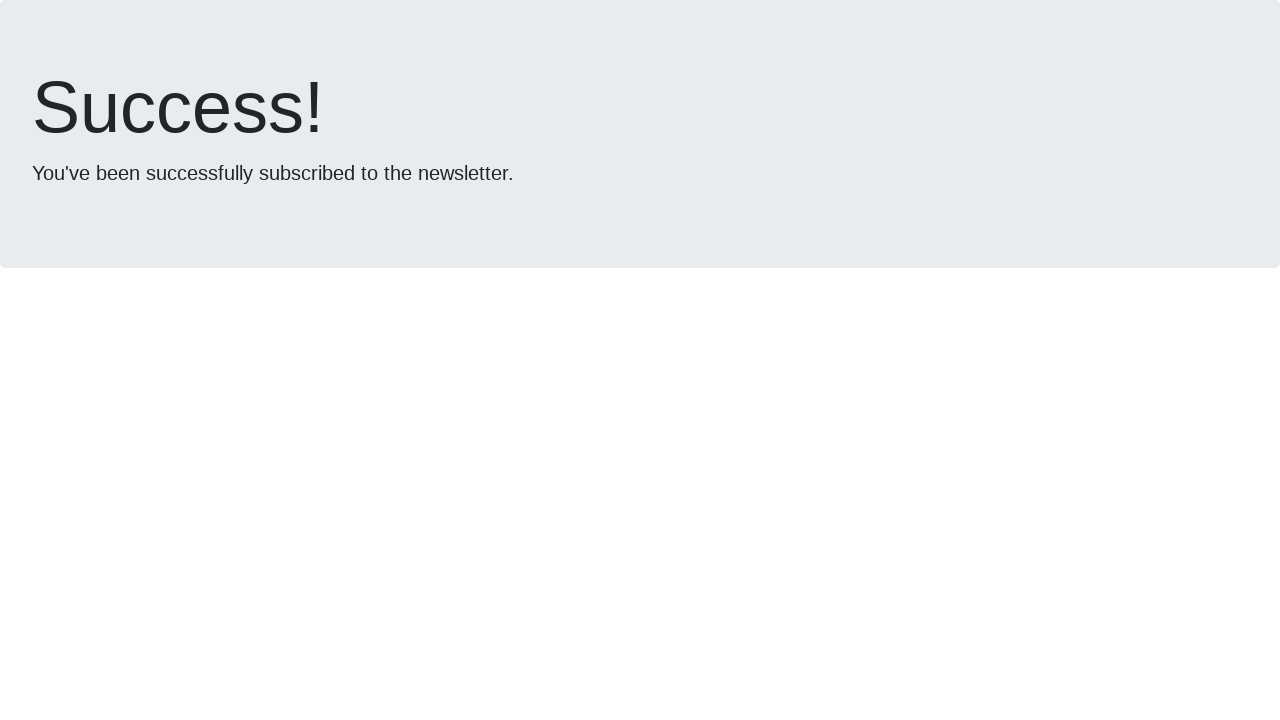

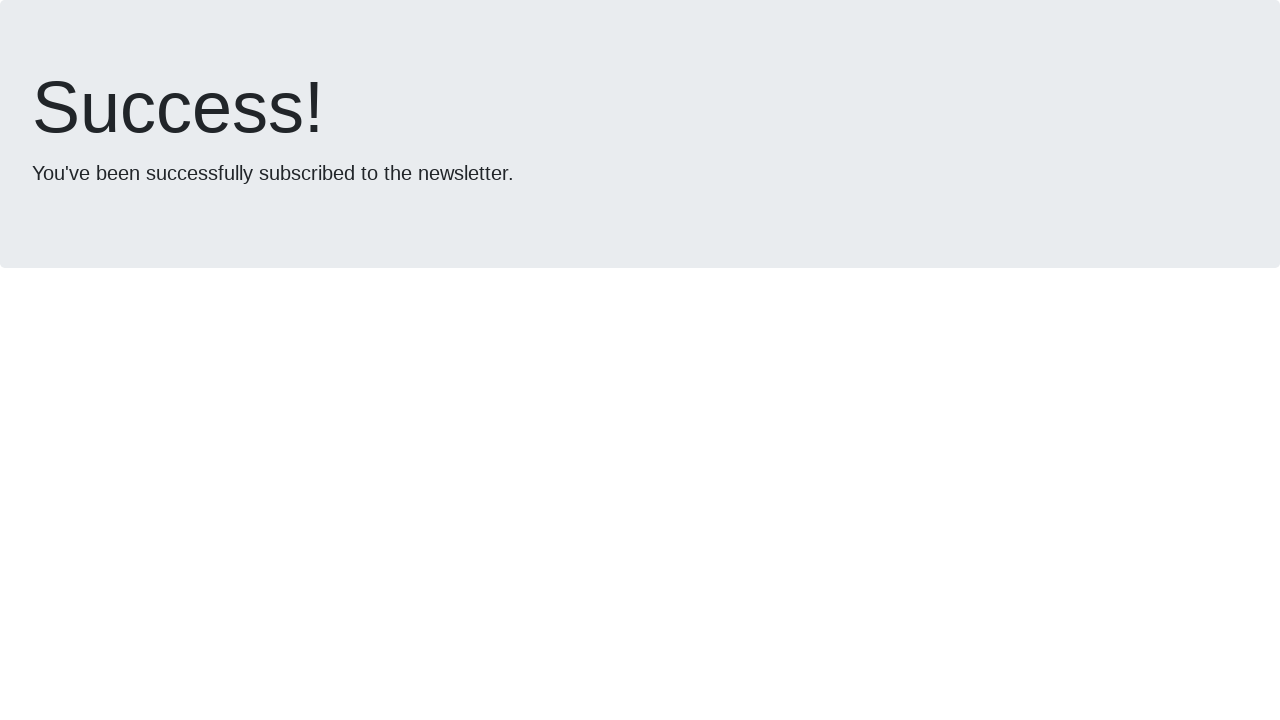